Tests a date picker calendar component by selecting a specific year, month, and date, then verifying the selection

Starting URL: https://rahulshettyacademy.com/seleniumPractise/#/offers

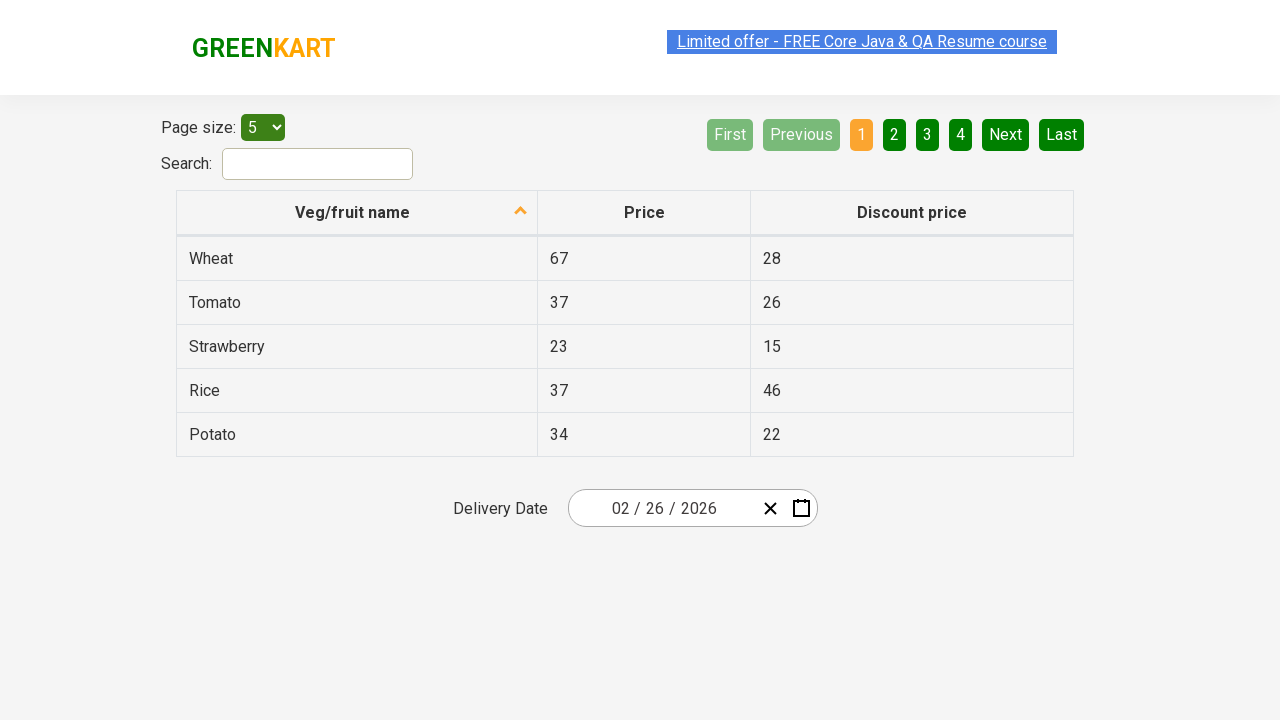

Clicked date picker input group to open calendar at (662, 508) on .react-date-picker__inputGroup
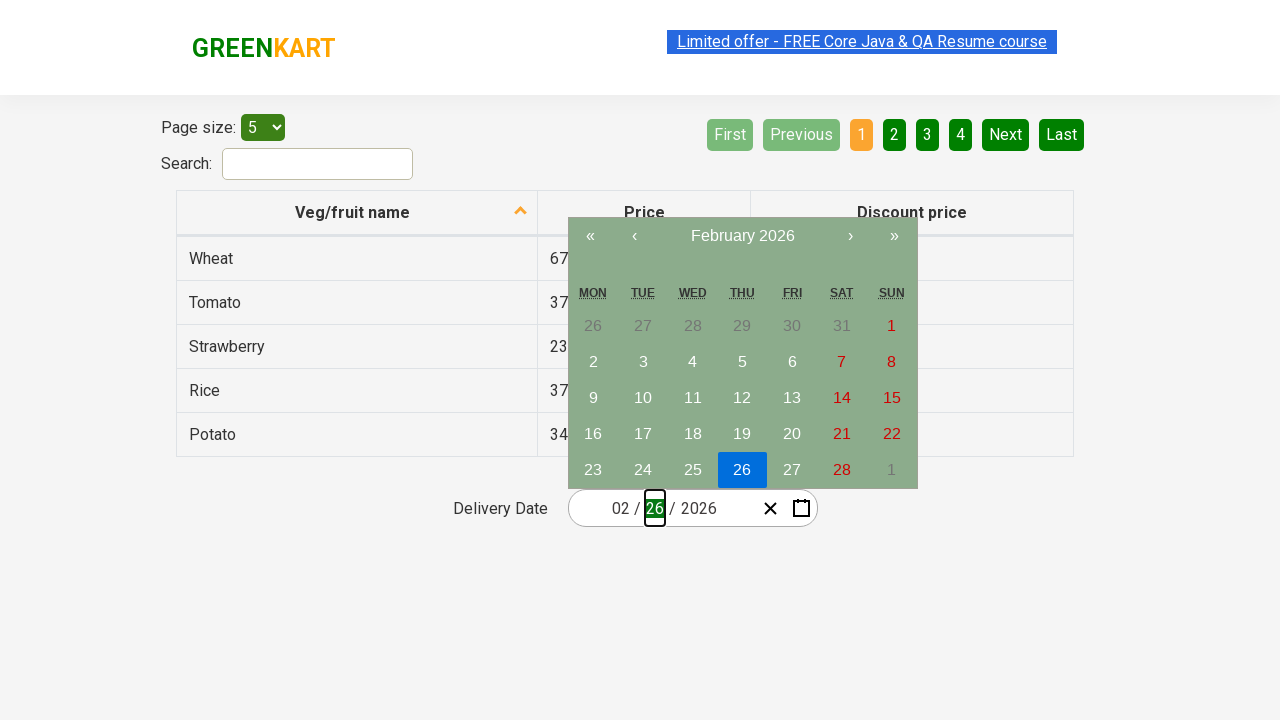

Clicked navigation label to zoom out to month view at (742, 236) on .react-calendar__navigation__label
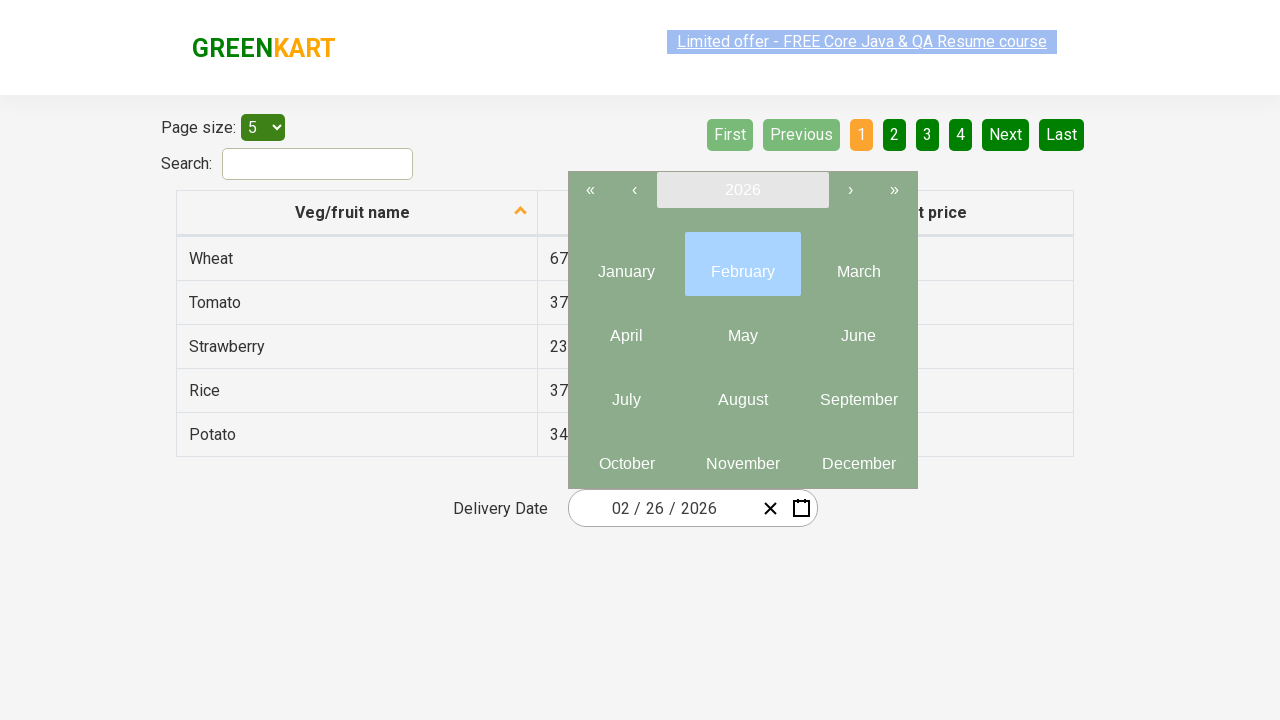

Clicked navigation label again to zoom out to year view at (742, 190) on .react-calendar__navigation__label
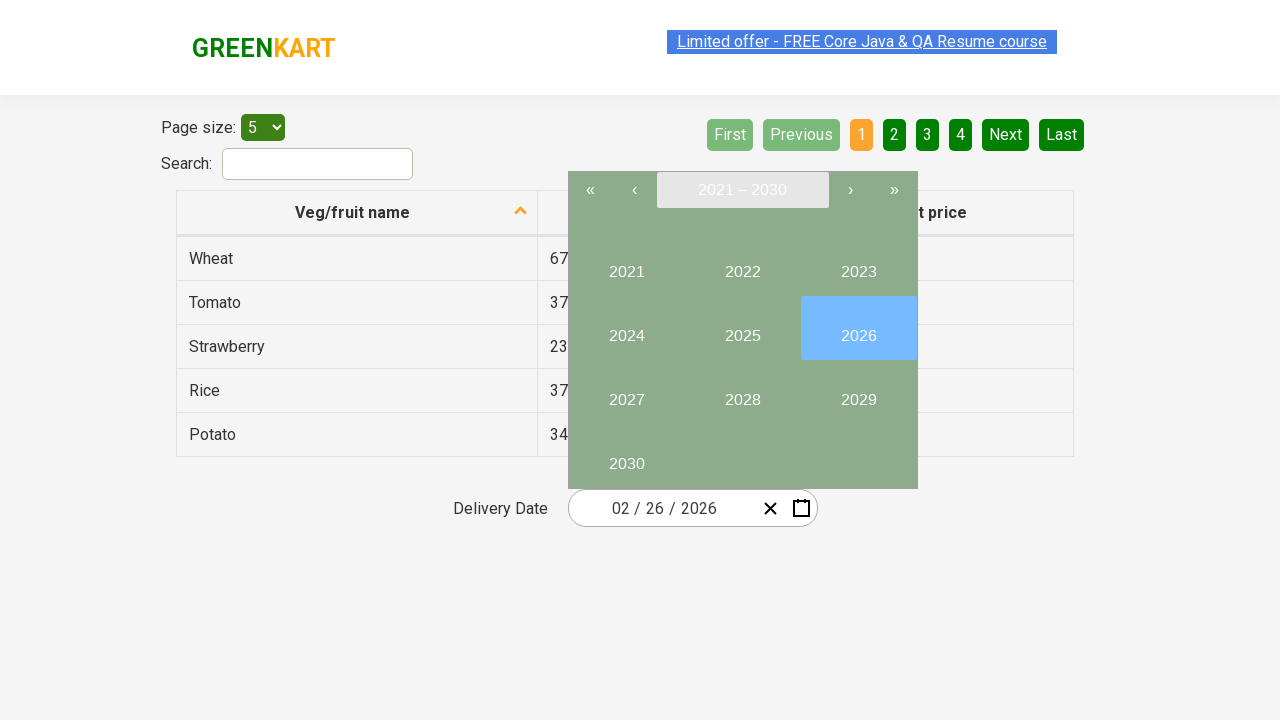

Selected year 2026 at (858, 328) on button:has-text('2026')
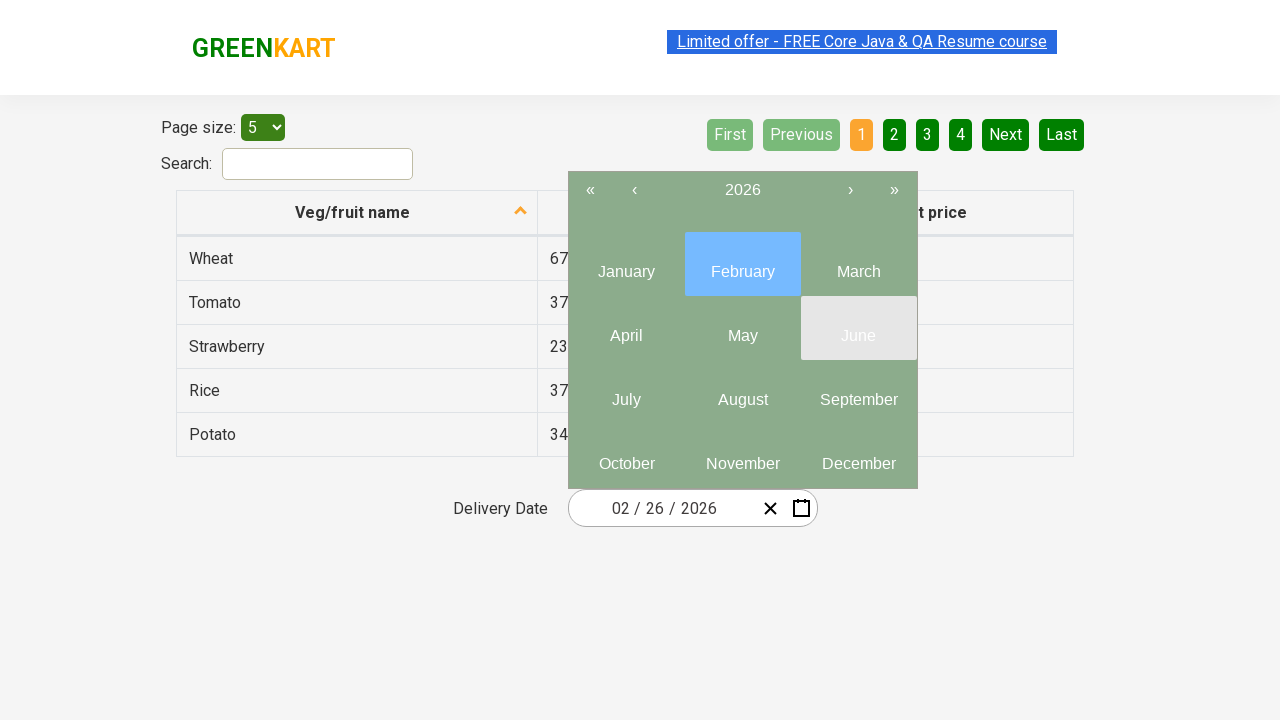

Selected month 6 (June) at (858, 328) on .react-calendar__year-view__months__month >> nth=5
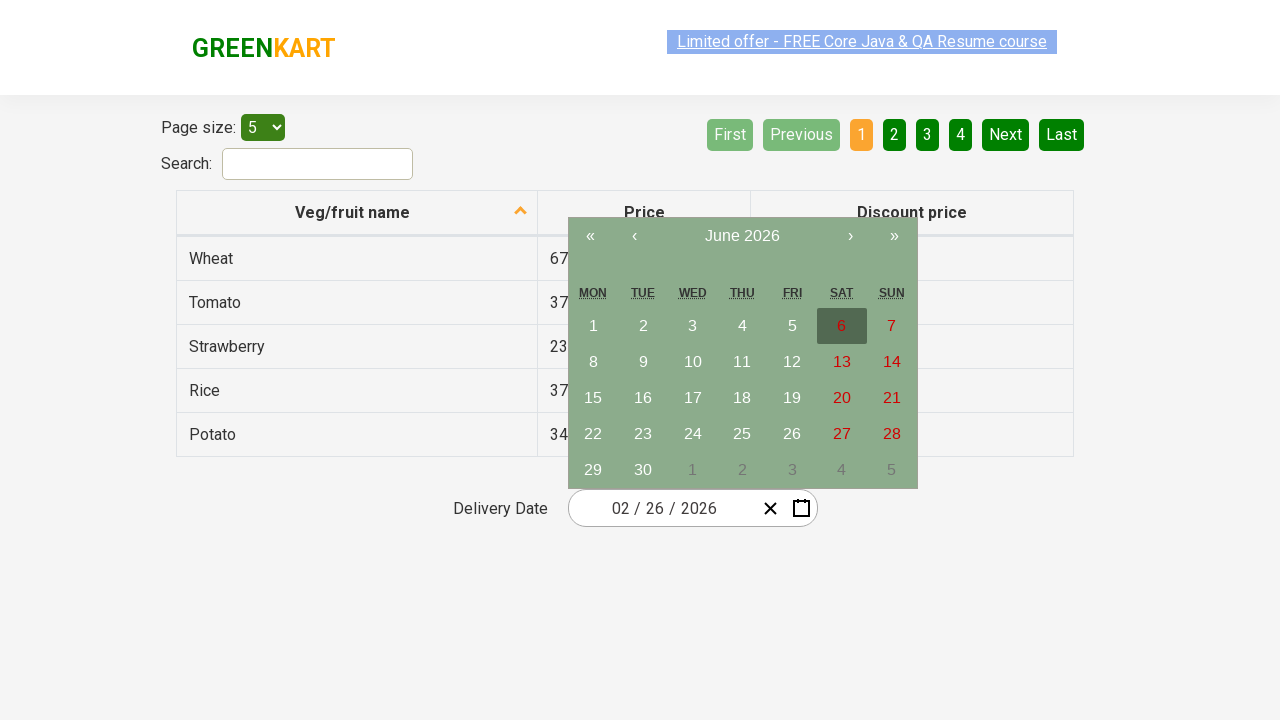

Selected date 15 at (593, 398) on abbr:has-text('15')
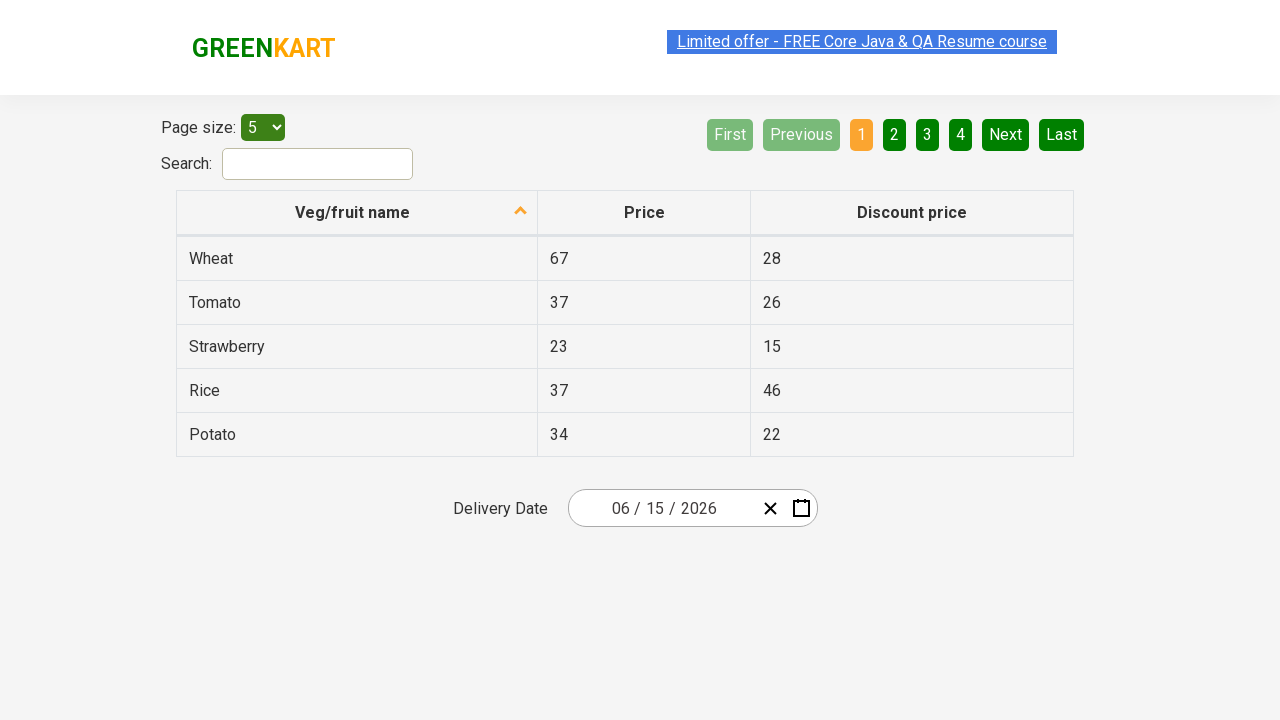

Verified selected date: 6/15/2026
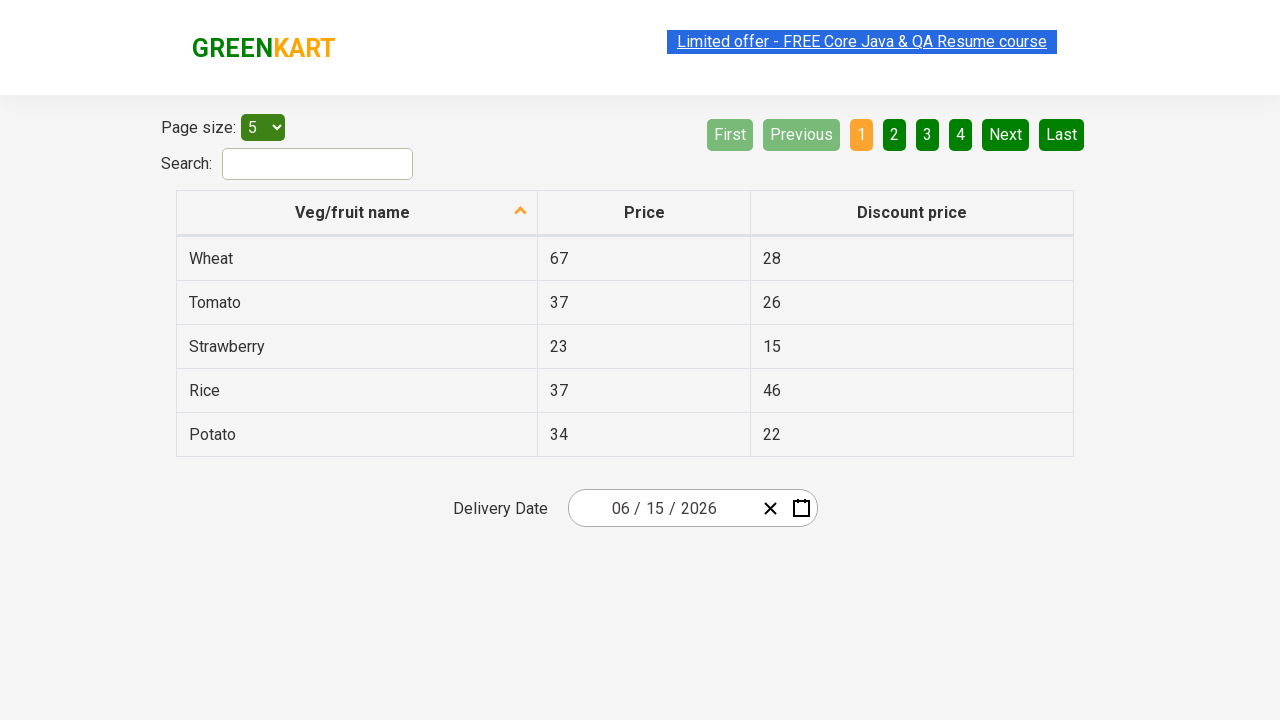

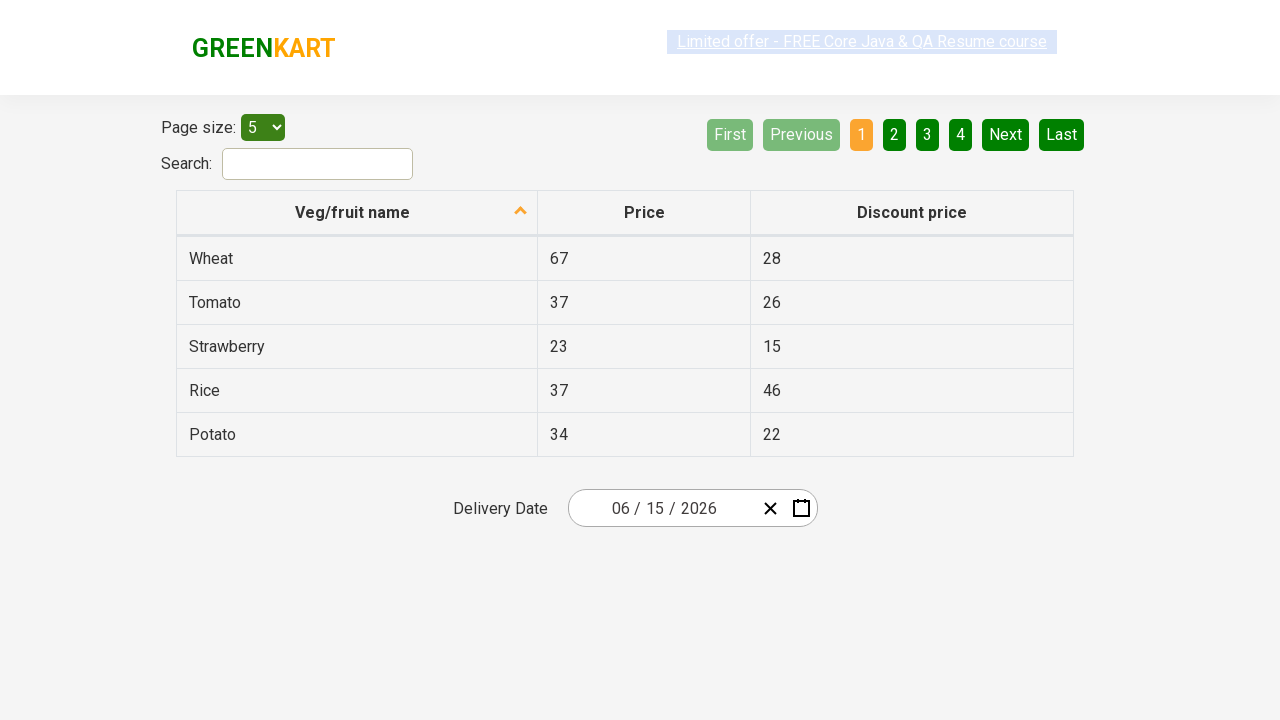